Tests checkbox functionality by verifying default states, clicking to toggle both checkboxes, and confirming the state changes.

Starting URL: http://practice.cydeo.com/checkboxes

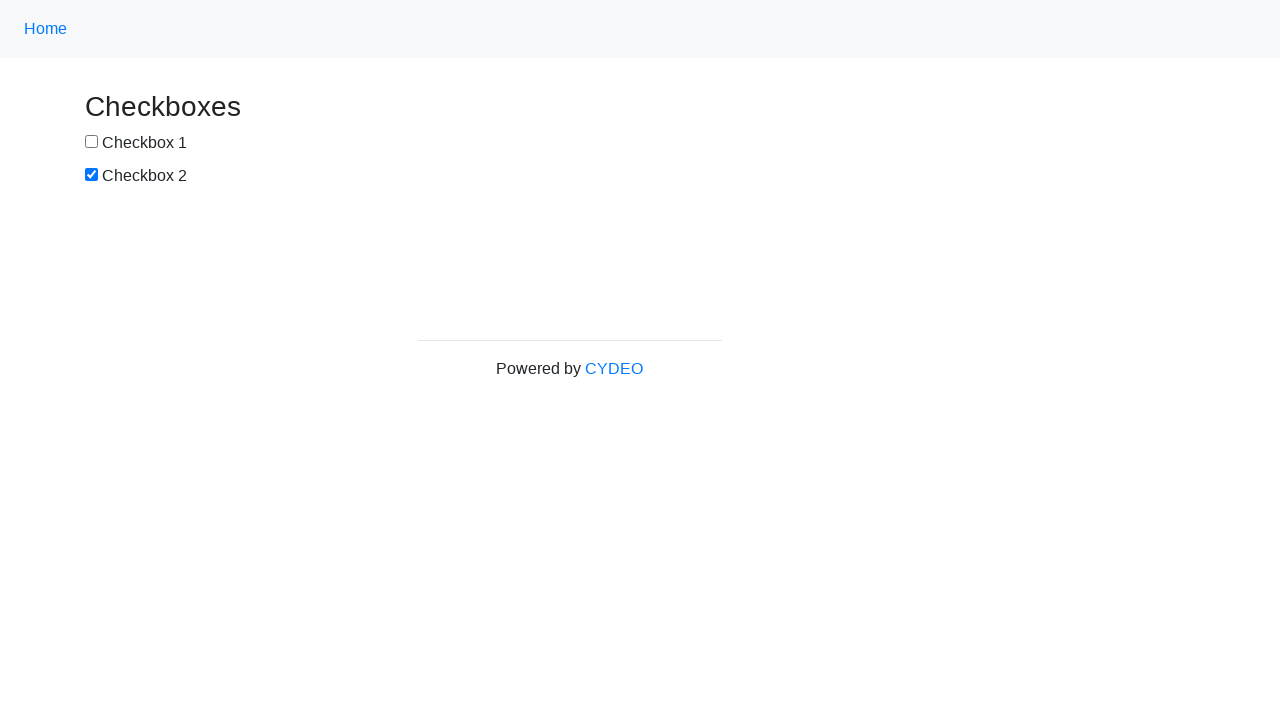

Located checkbox #1 element
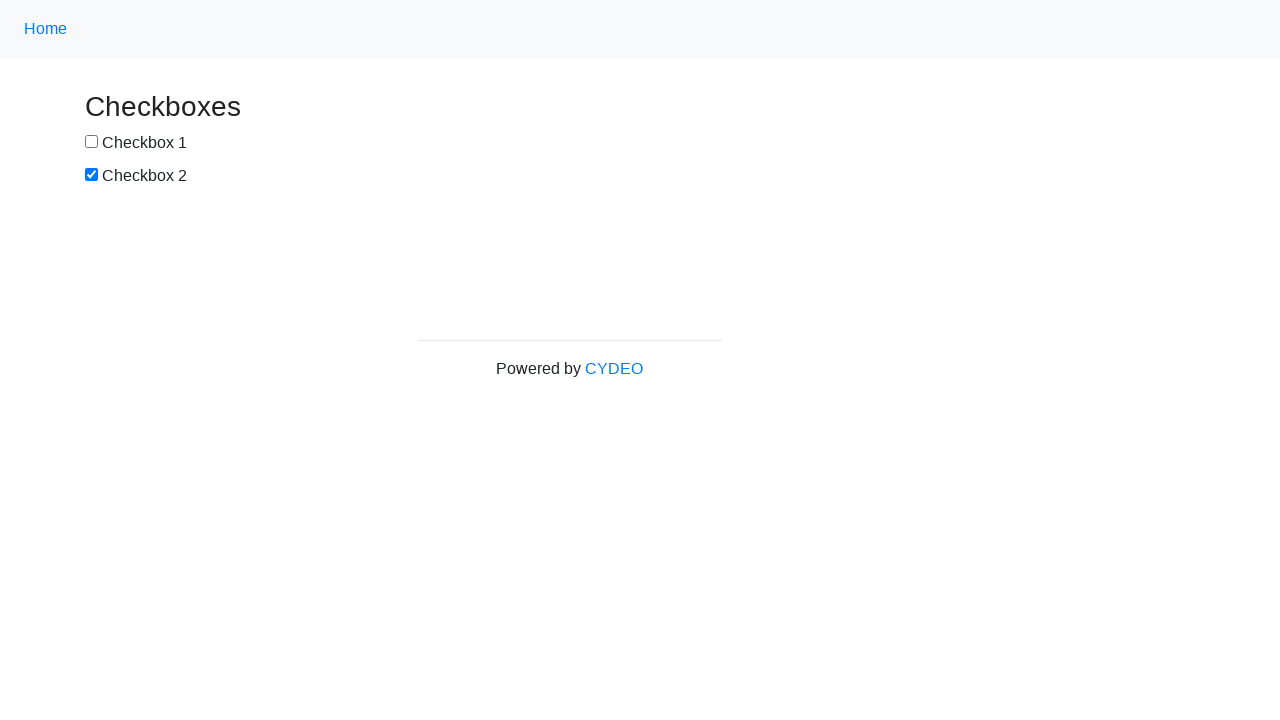

Verified checkbox #1 is not selected by default
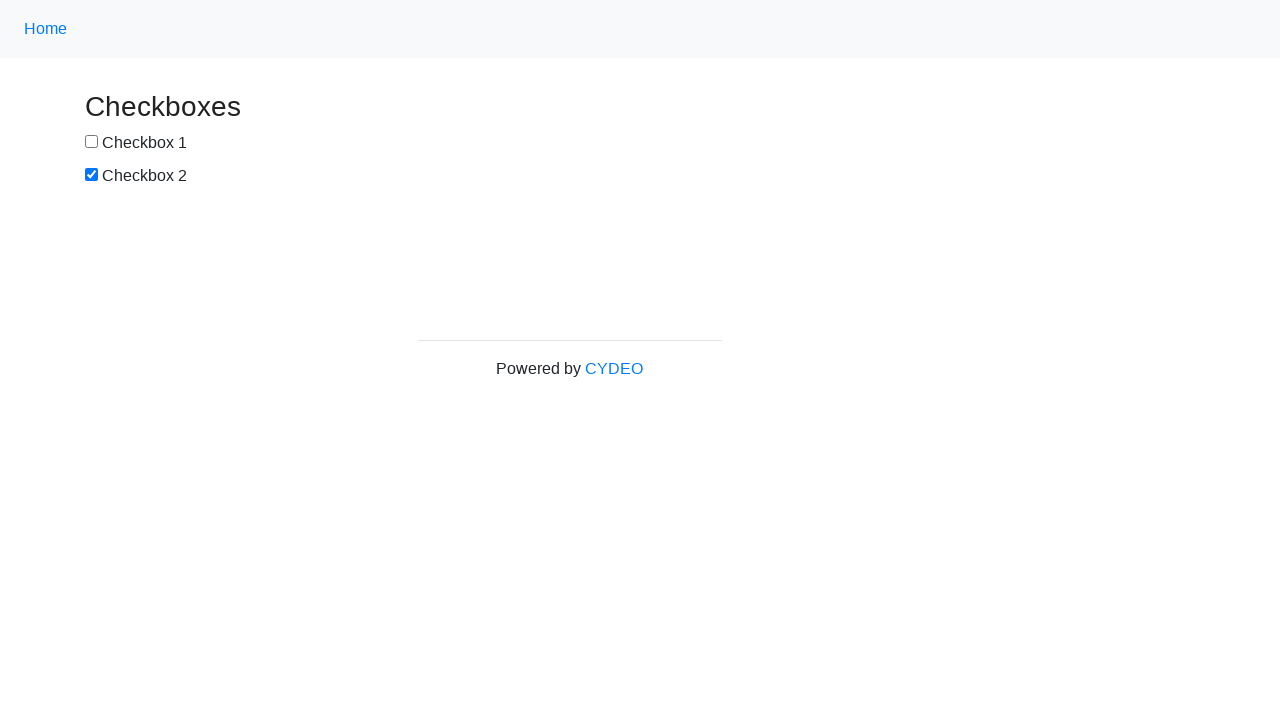

Located checkbox #2 element
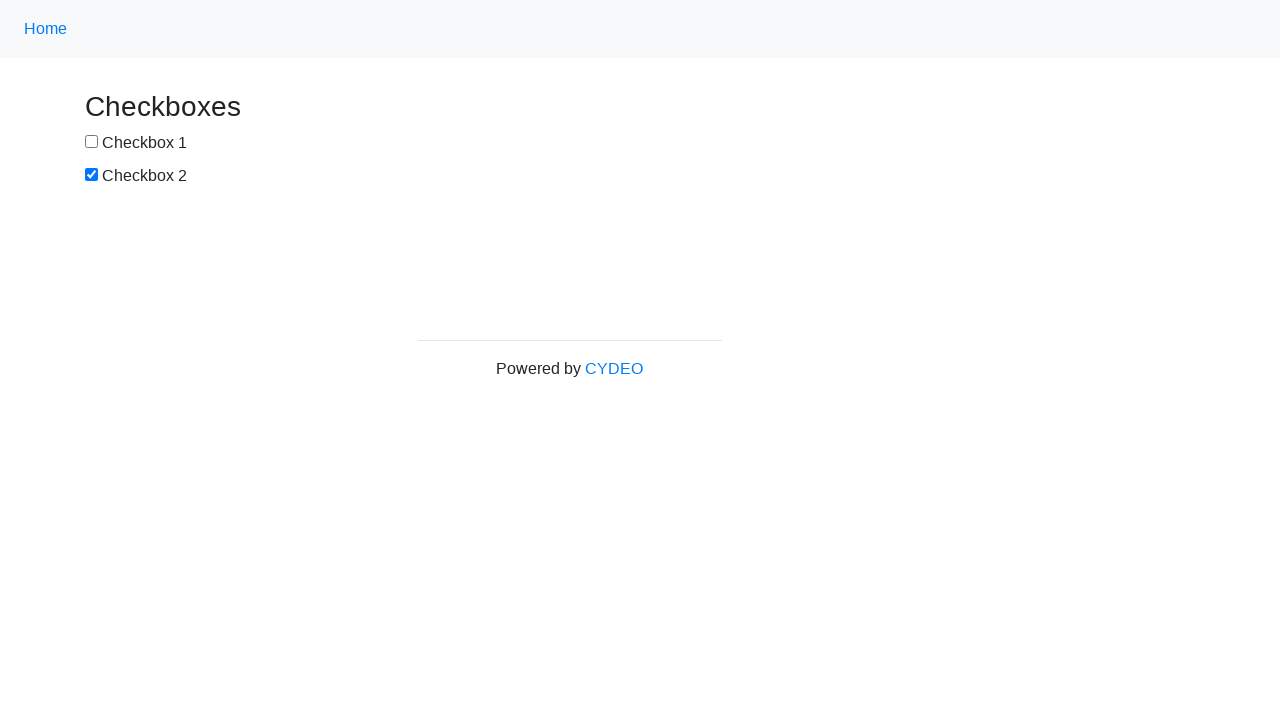

Verified checkbox #2 is selected by default
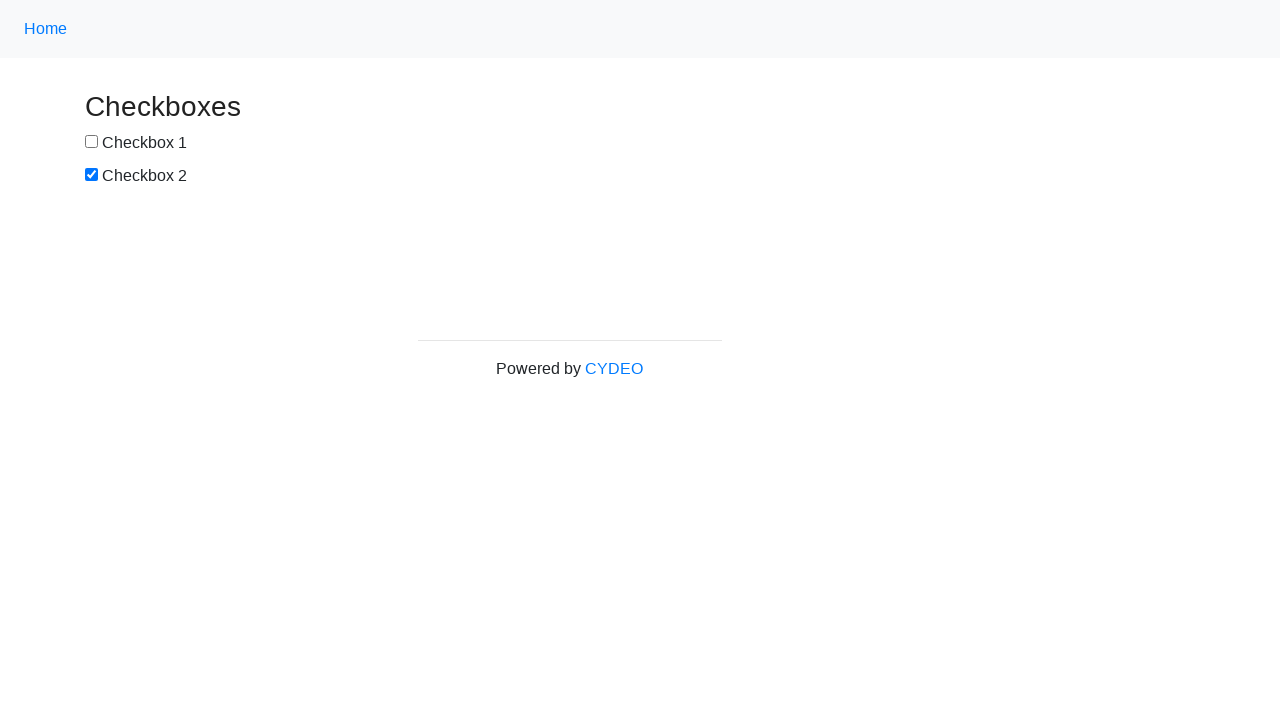

Clicked checkbox #1 to select it at (92, 142) on input[name='checkbox1']
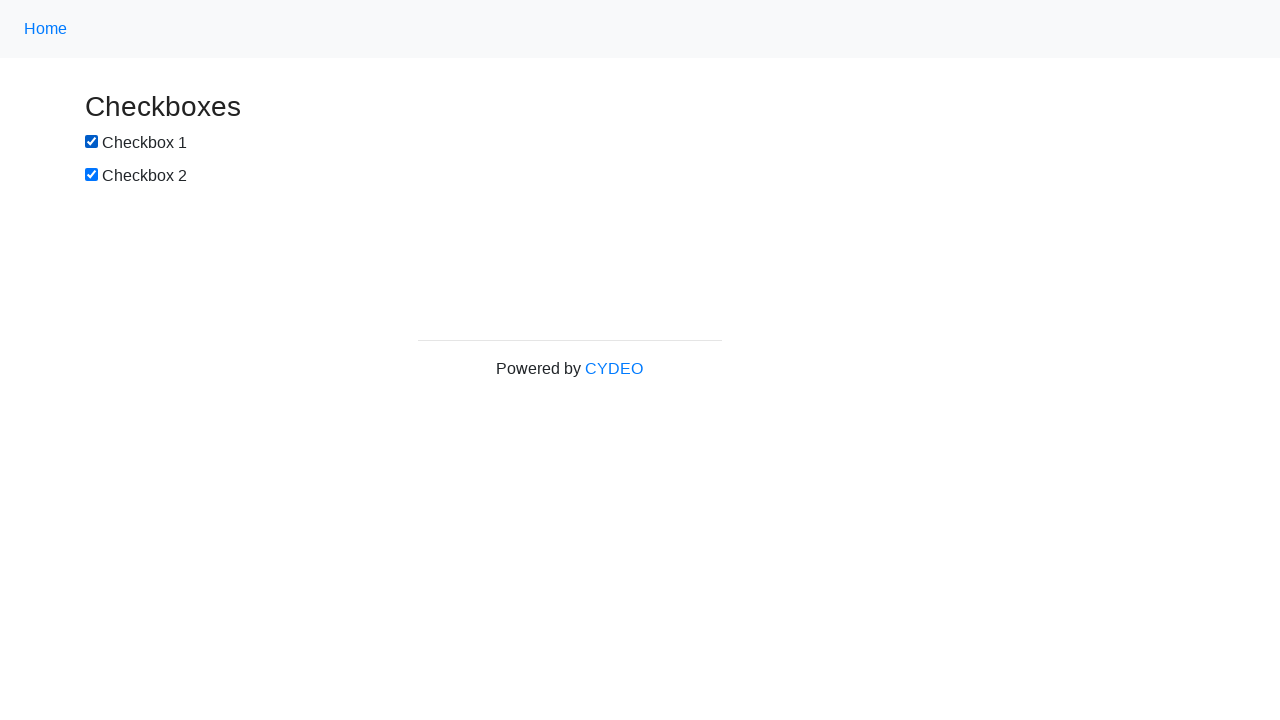

Clicked checkbox #2 to deselect it at (92, 175) on input[name='checkbox2']
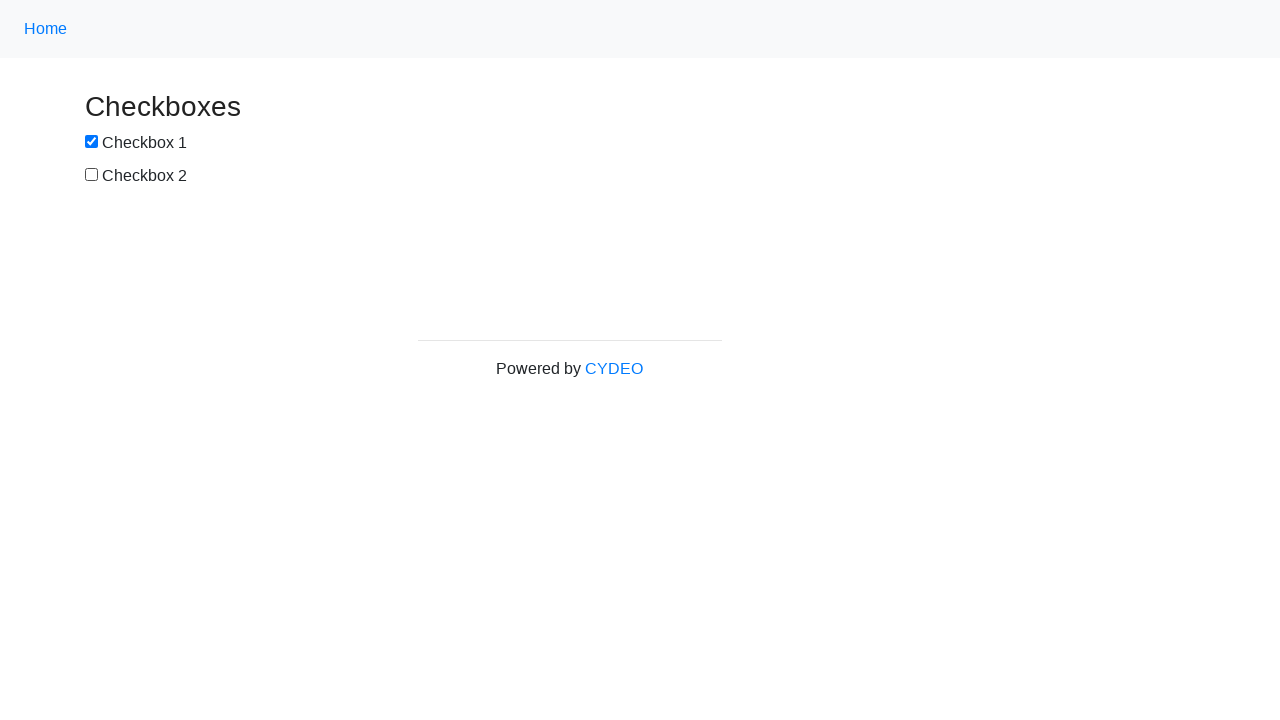

Verified checkbox #1 is now selected
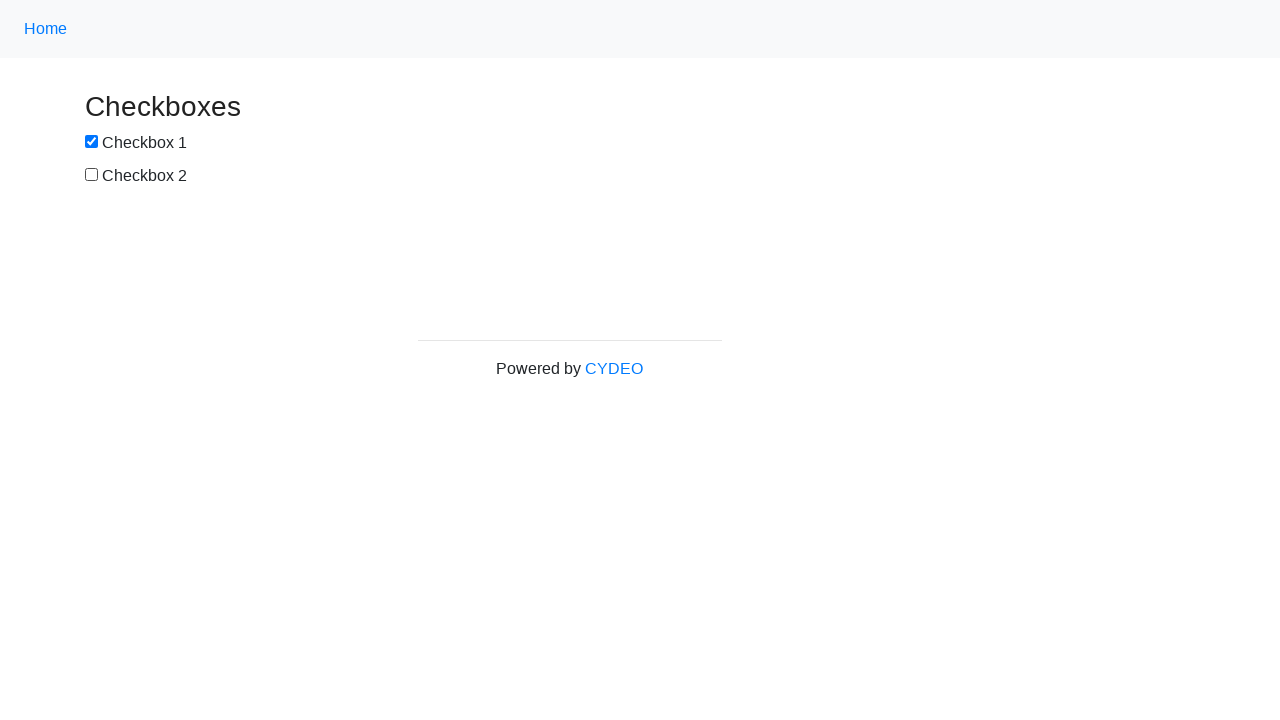

Verified checkbox #2 is now deselected
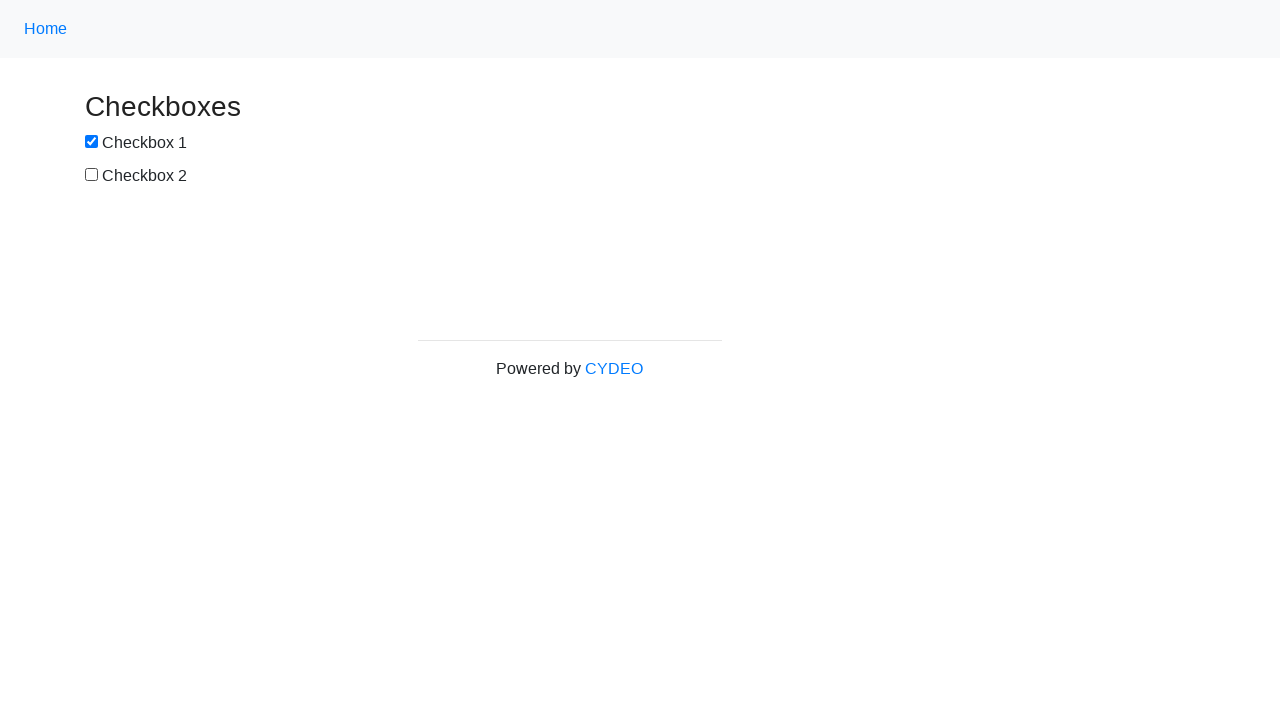

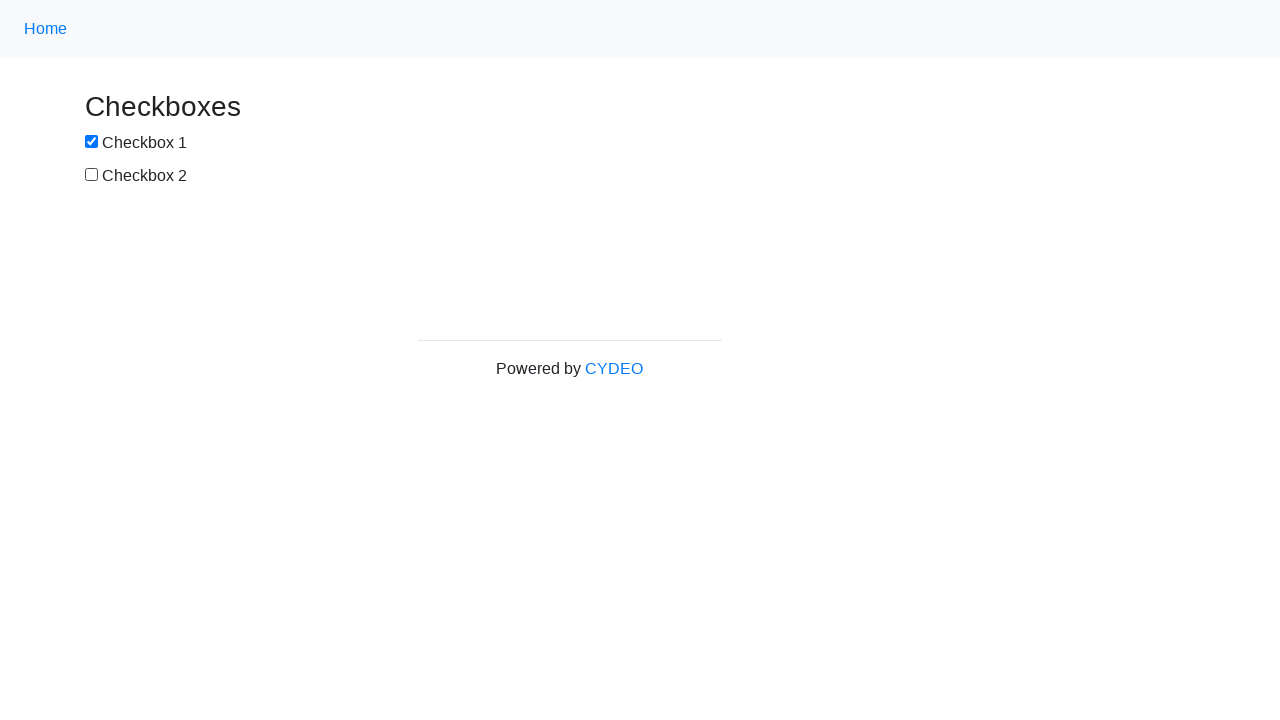